Tests the search functionality on geojson.io by searching for a location (Mumbai) and verifying the search input reflects the query

Starting URL: https://geojson.io

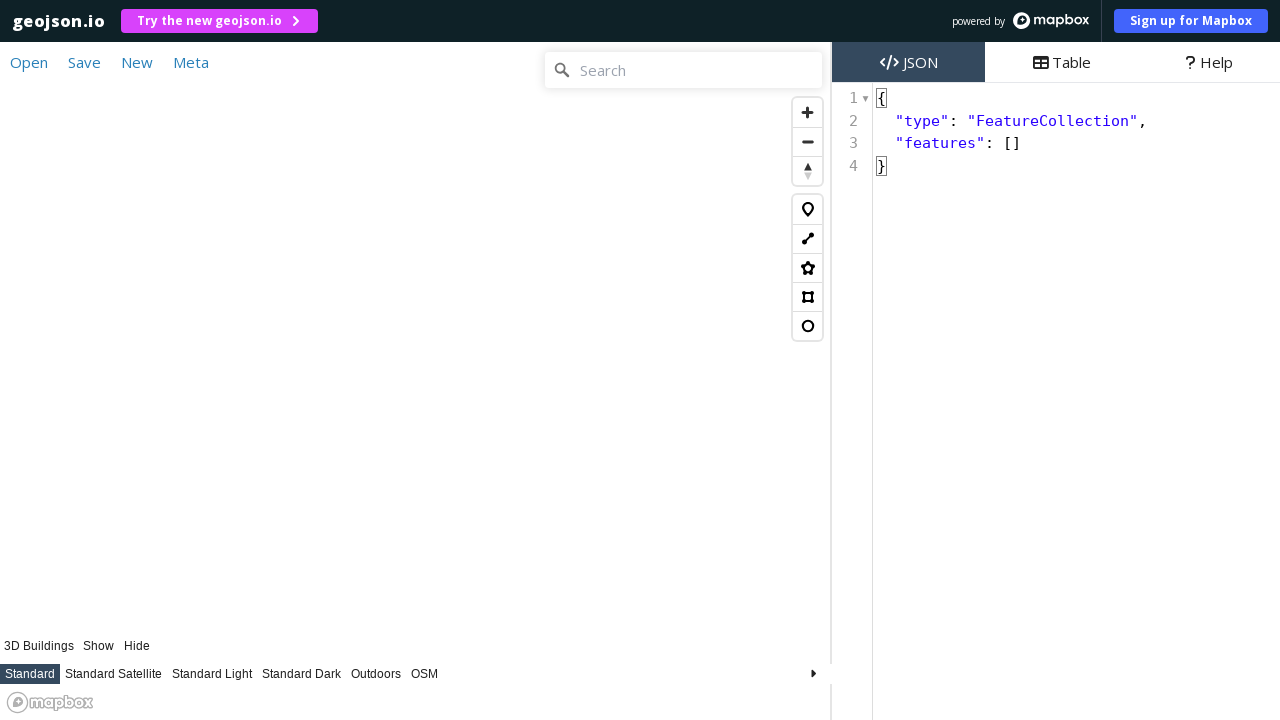

Page loaded and DOM is ready
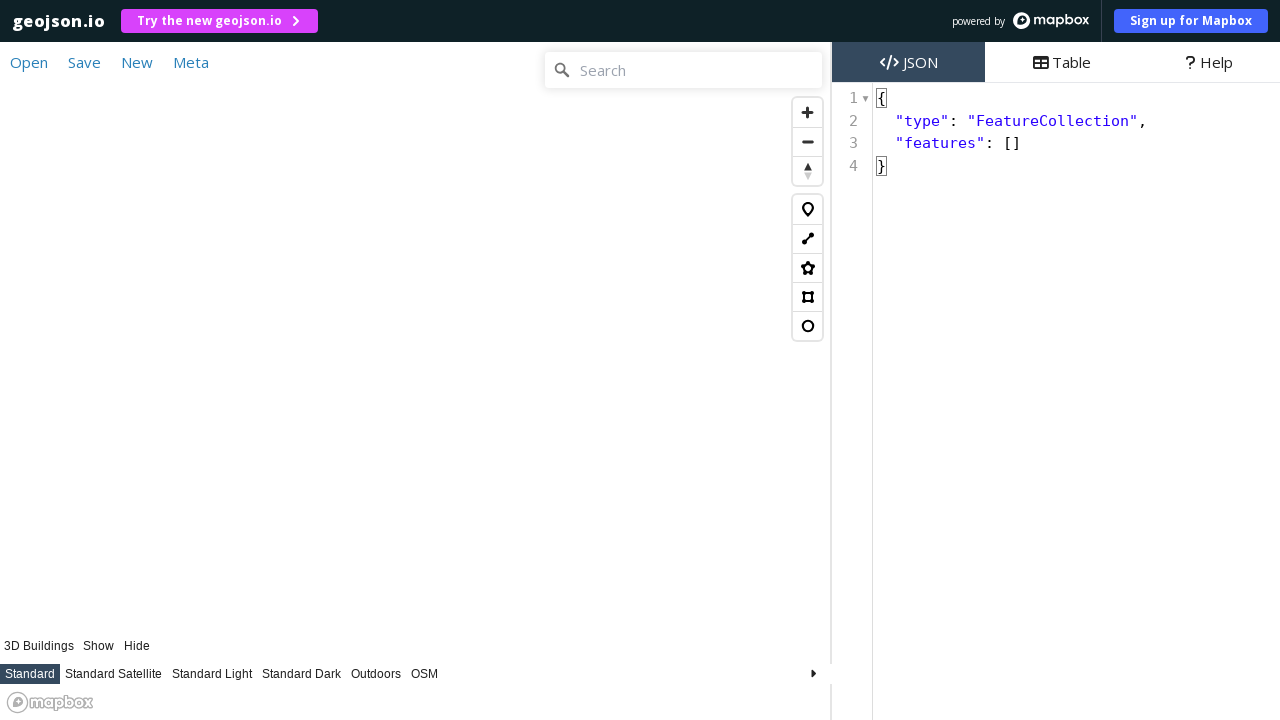

Clicked on search input field at (683, 70) on input.geocoder-input, input[placeholder*='Search'], .mapboxgl-ctrl-geocoder inpu
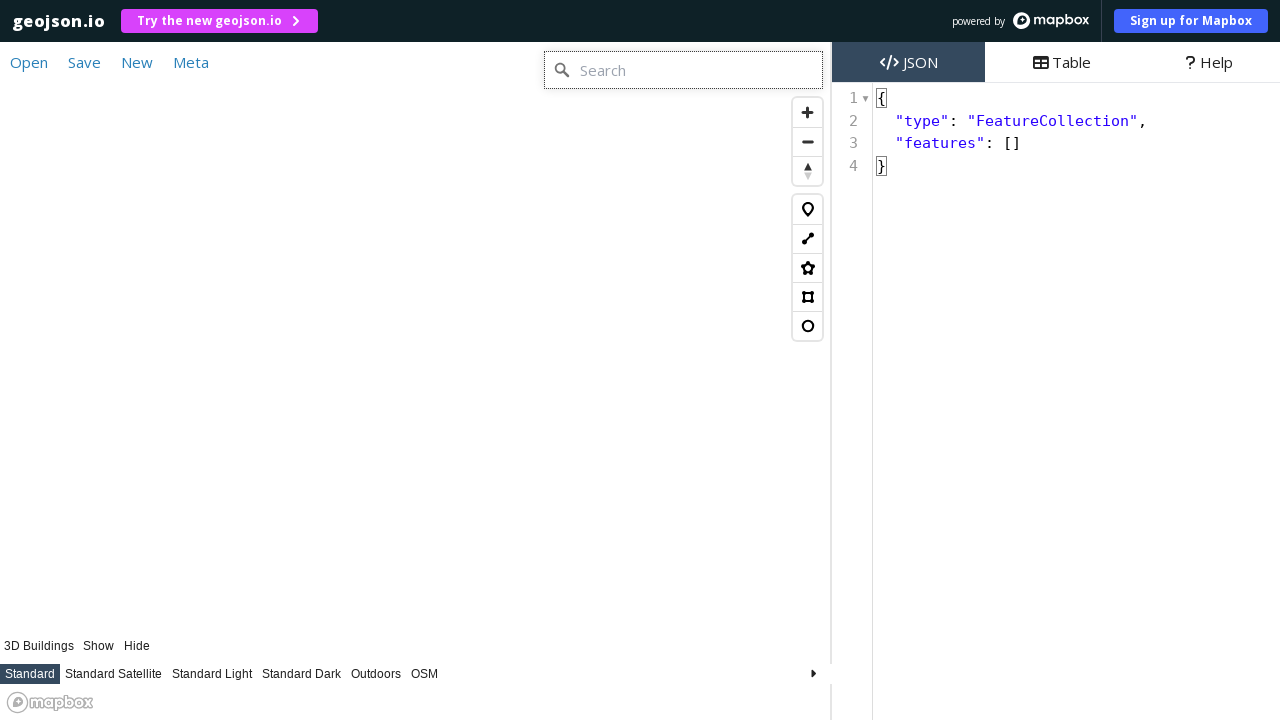

Filled search input with 'Mumbai' on input.geocoder-input, input[placeholder*='Search'], .mapboxgl-ctrl-geocoder inpu
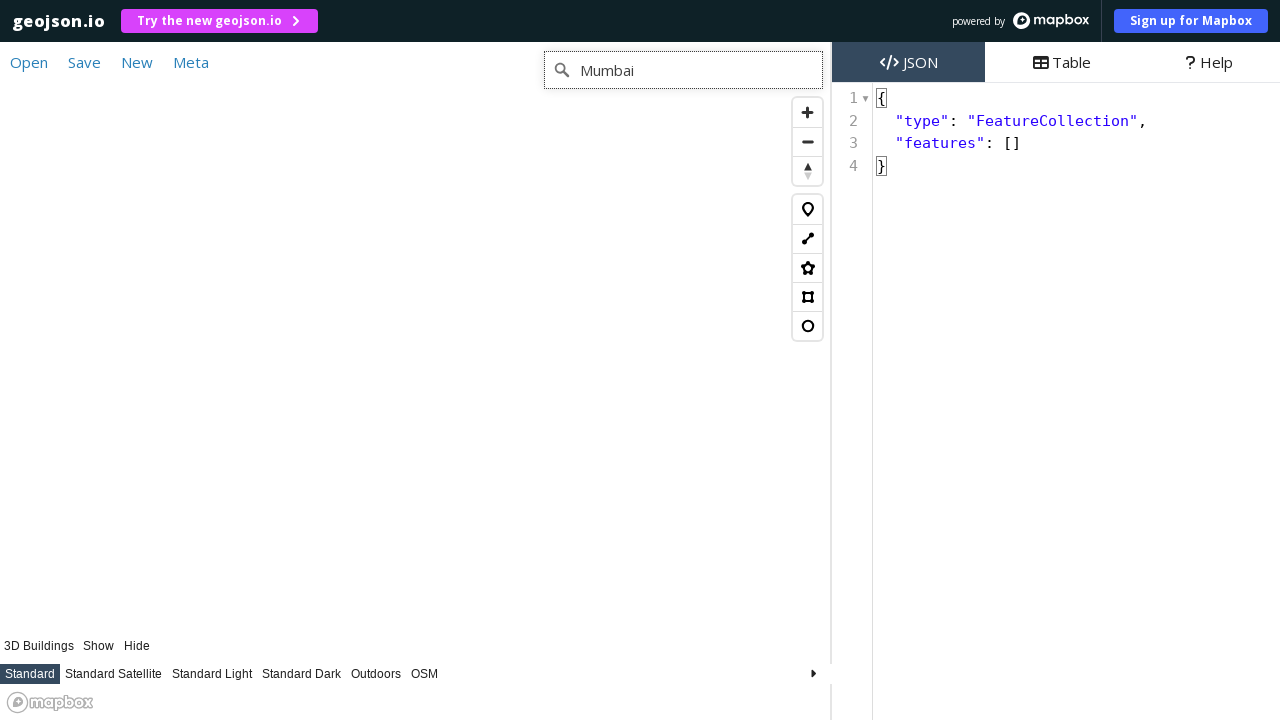

Pressed Enter to submit search for Mumbai on input.geocoder-input, input[placeholder*='Search'], .mapboxgl-ctrl-geocoder inpu
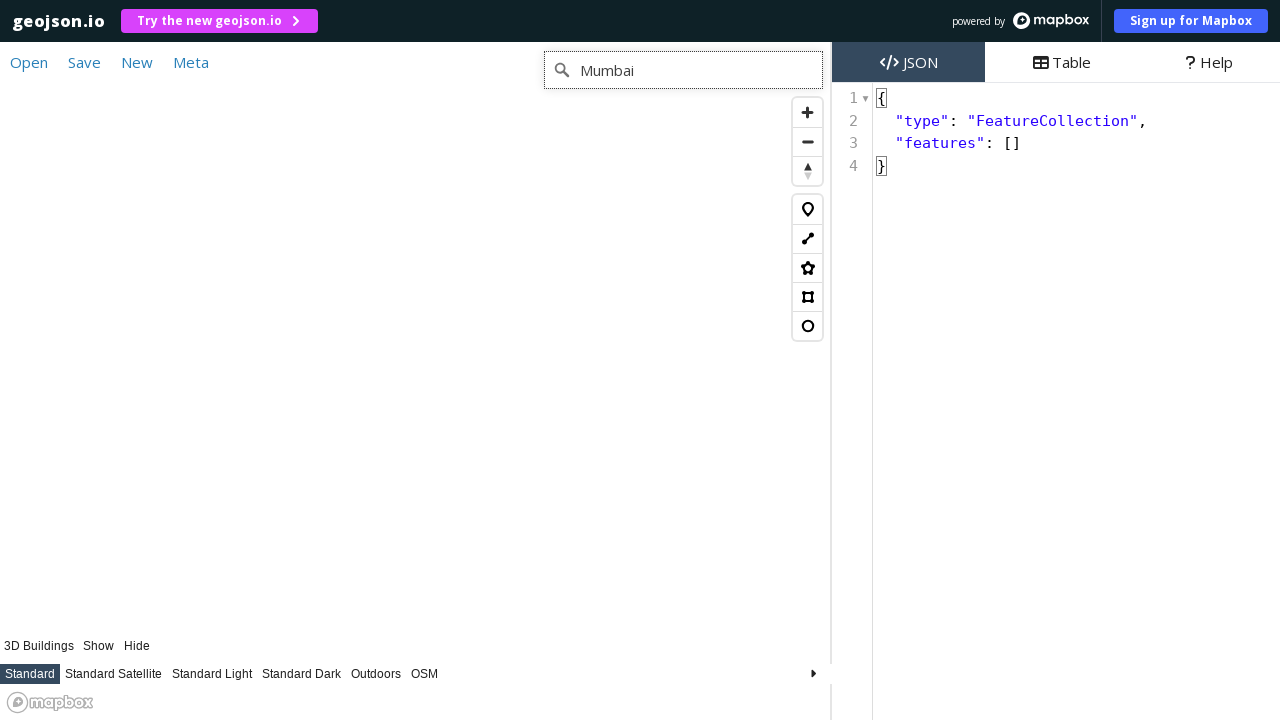

Waited 1 second for search to process
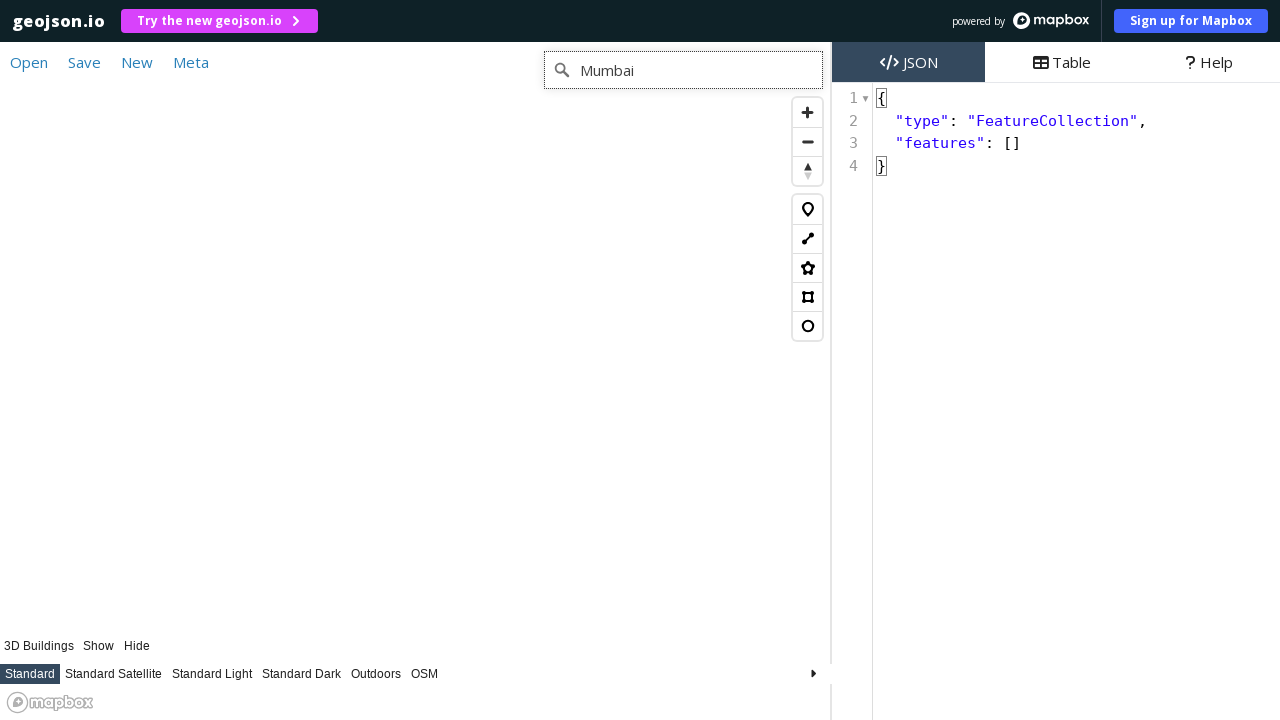

Verified search input contains 'Mumbai'
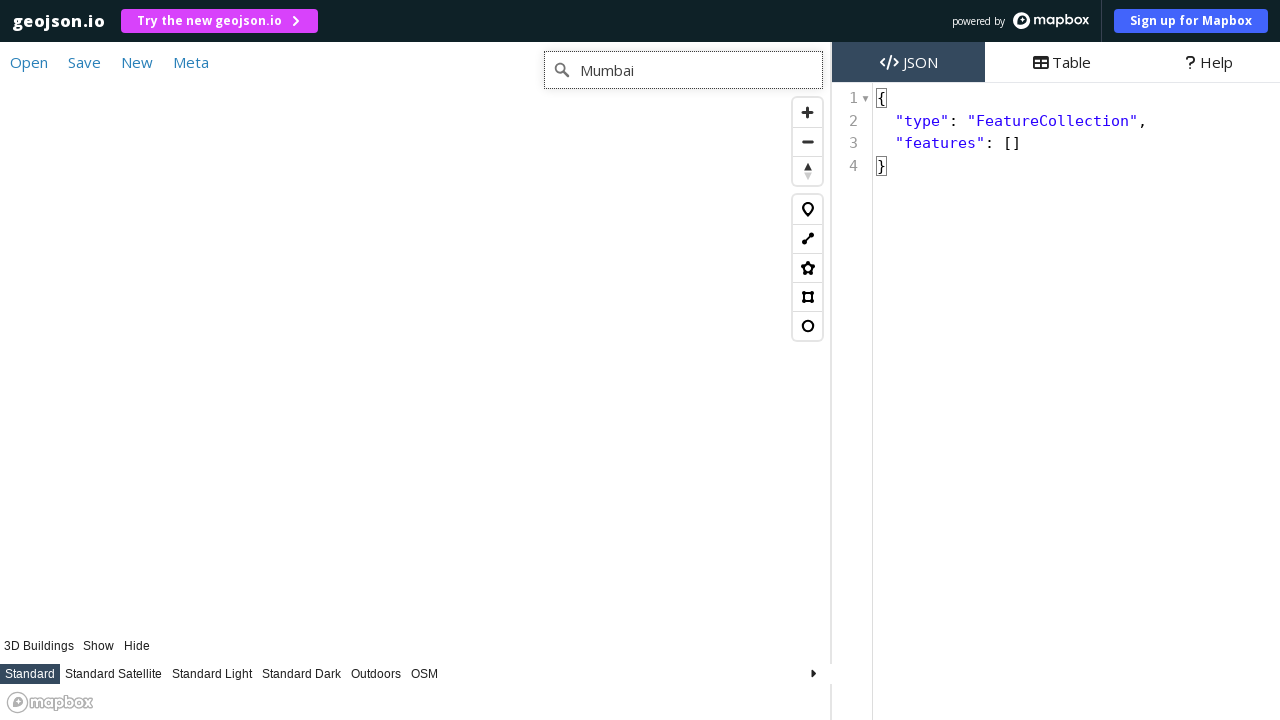

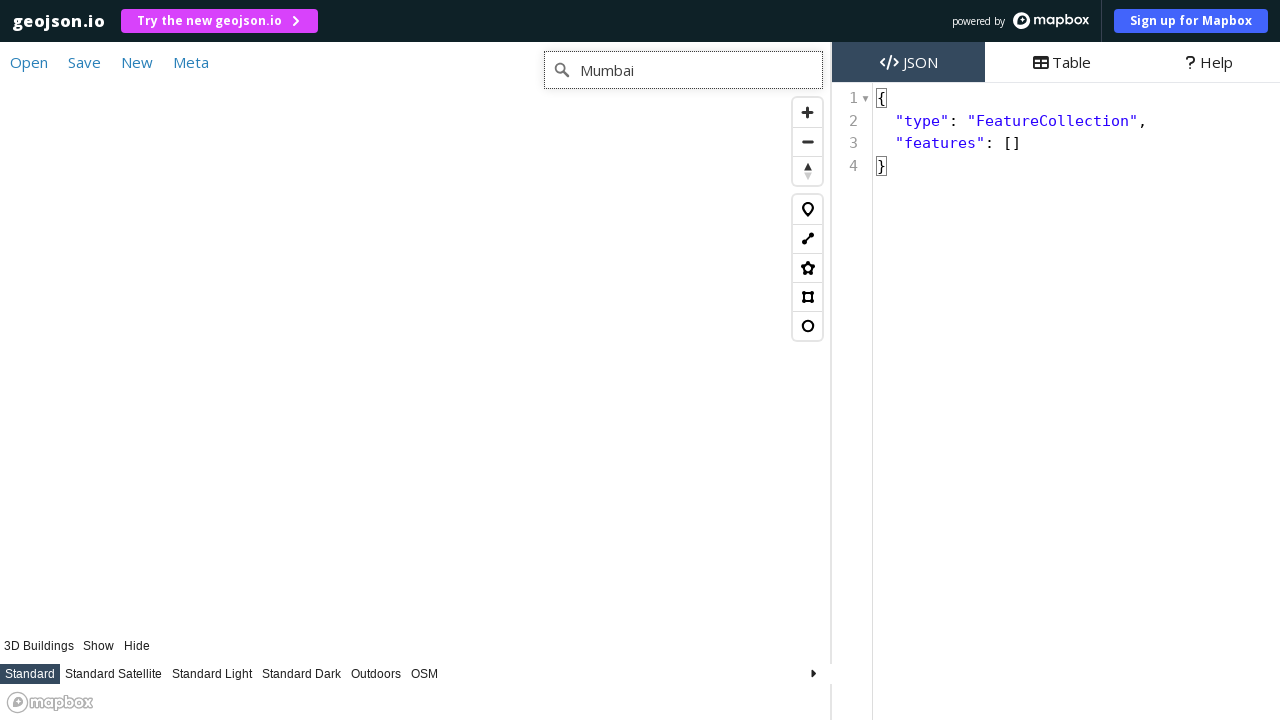